Tests dynamic table functionality by clicking to show data input, filling JSON data to add a new row, refreshing the table, and verifying the new entry appears

Starting URL: https://testpages.eviltester.com/styled/tag/dynamic-table.html

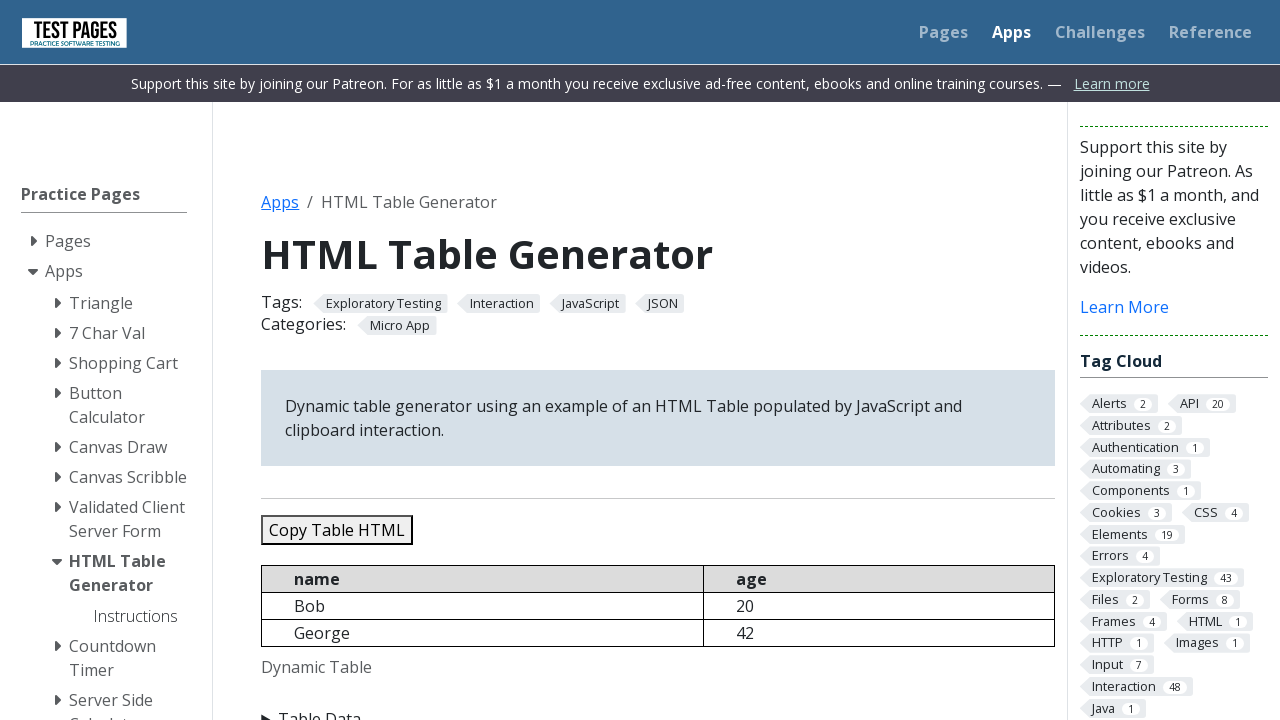

Clicked 'Table Data' to expand input area at (658, 708) on internal:text="Table Data"i
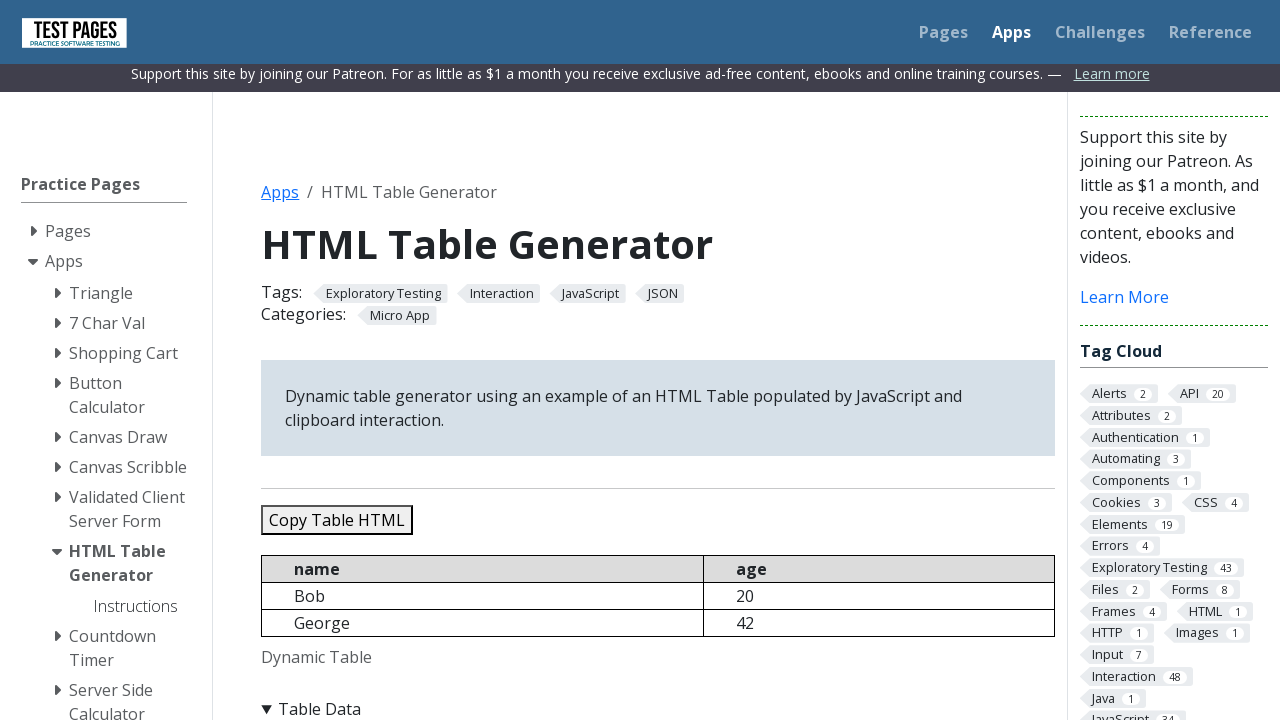

Retrieved initial cell count: 6
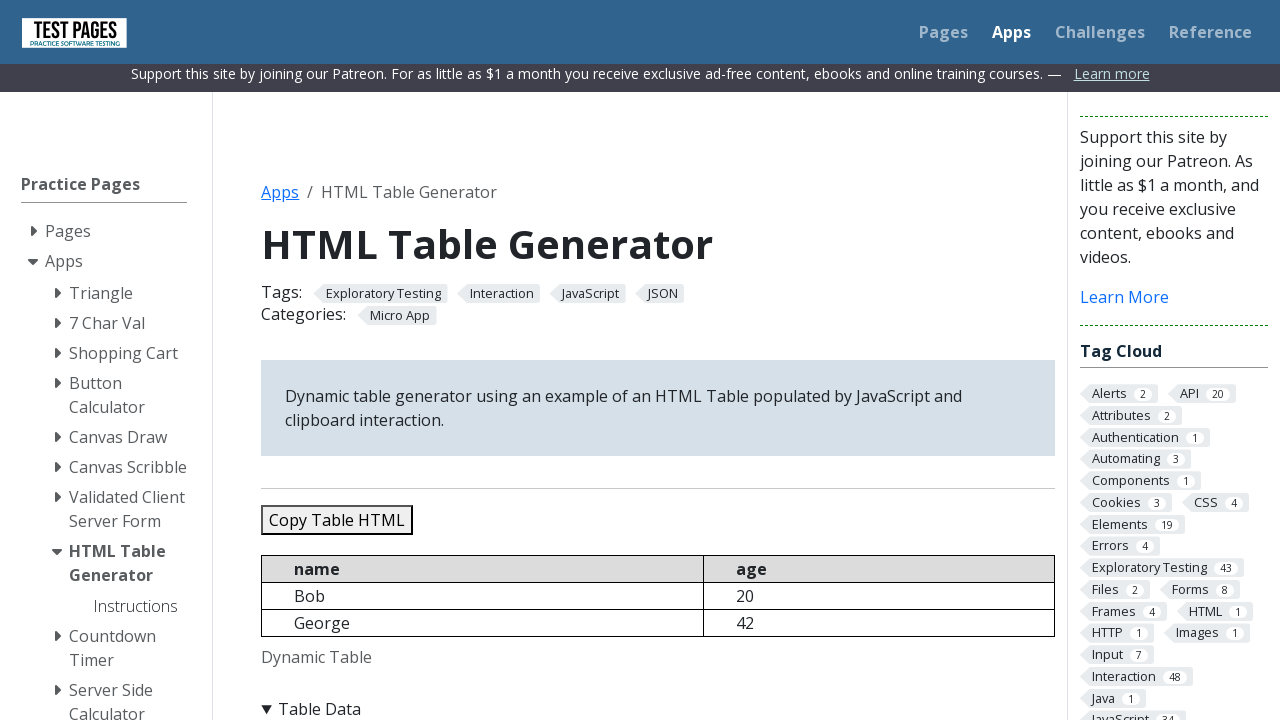

Filled JSON data field with new table entries including 'new_name' on #jsondata
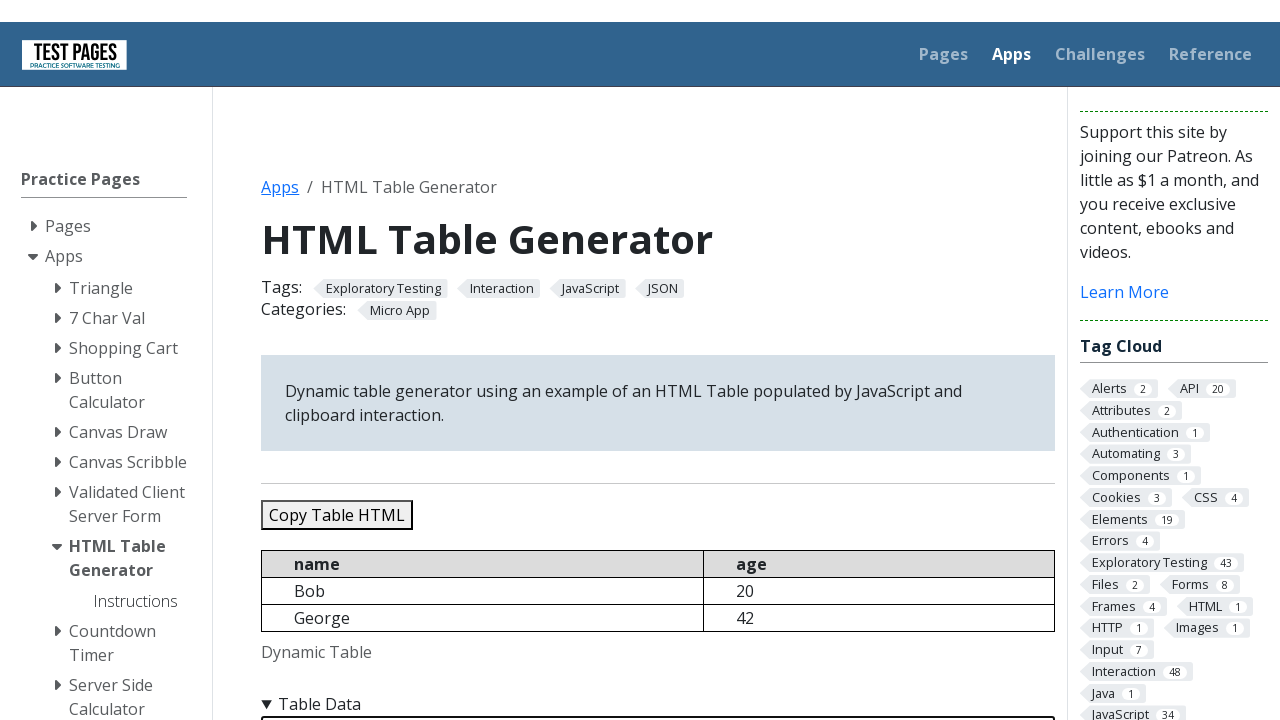

Clicked 'Refresh Table' button to apply JSON data at (359, 360) on internal:role=button[name="Refresh Table"i]
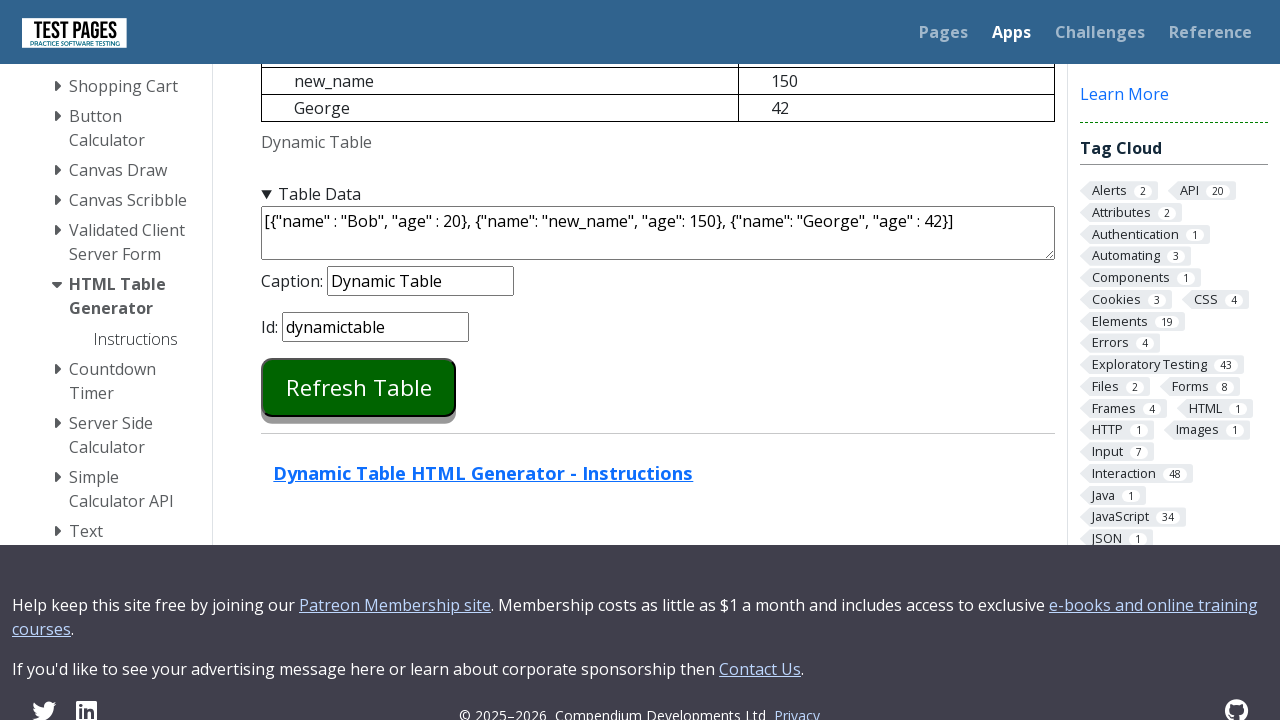

Verified table cell count increased from 6 to 8
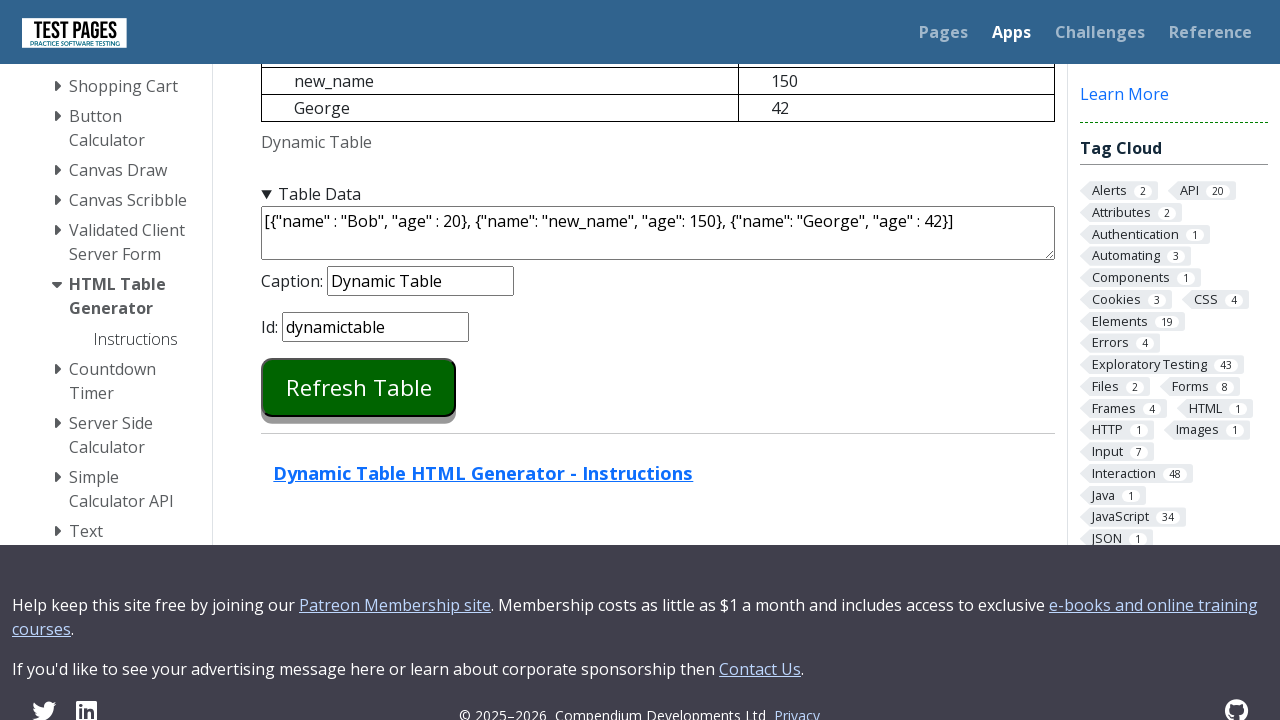

Verified 'new_name' cell is visible in the refreshed table
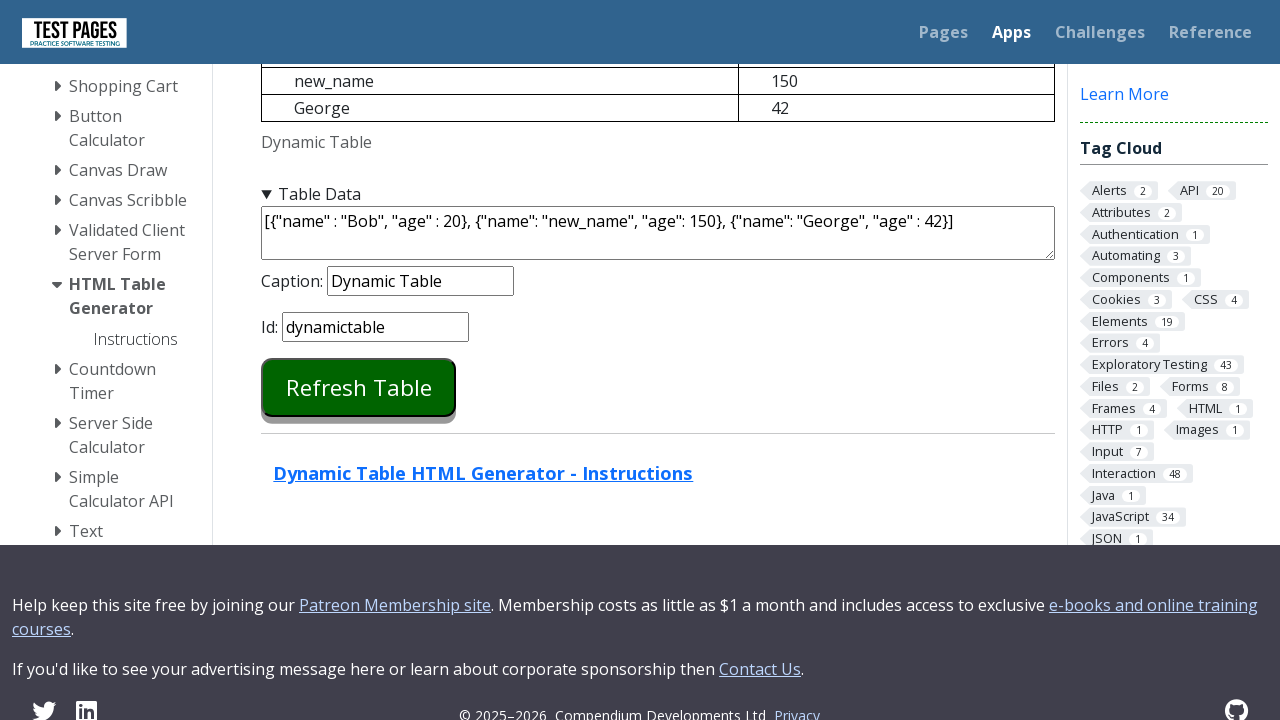

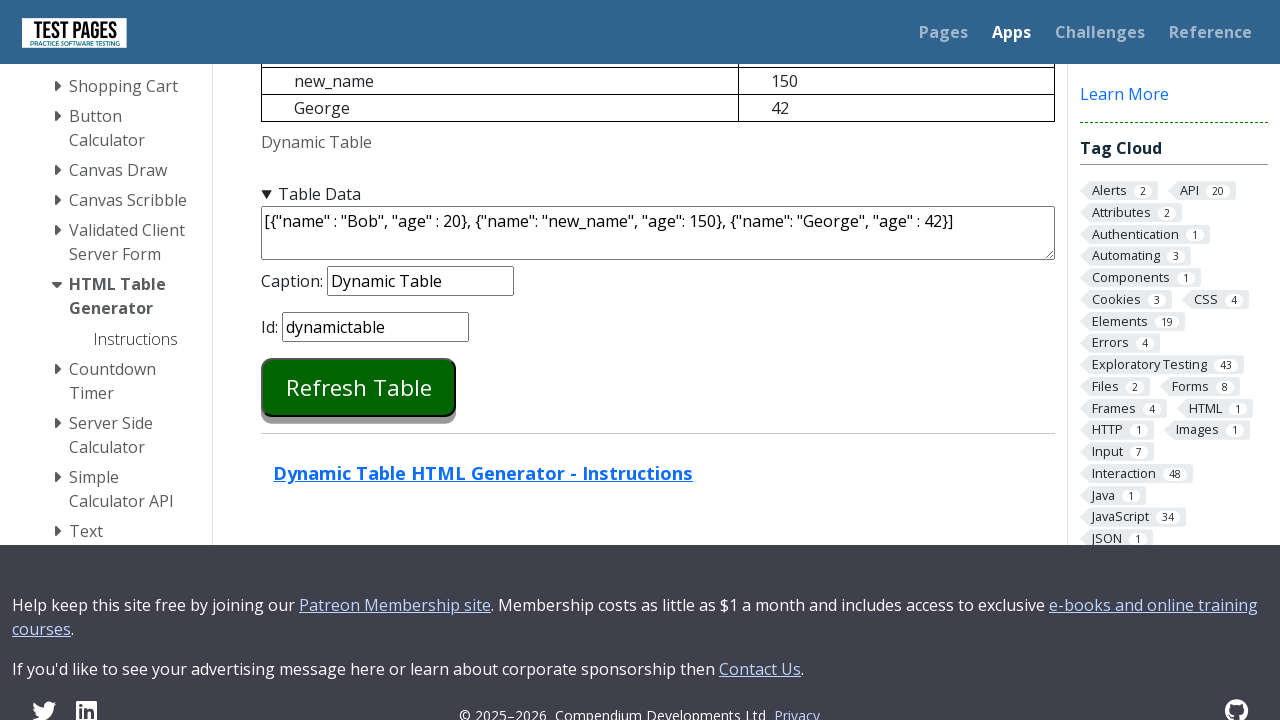